Tests clicking a button with a dynamic ID on the dynamic ID challenge page

Starting URL: http://www.uitestingplayground.com/dynamicid

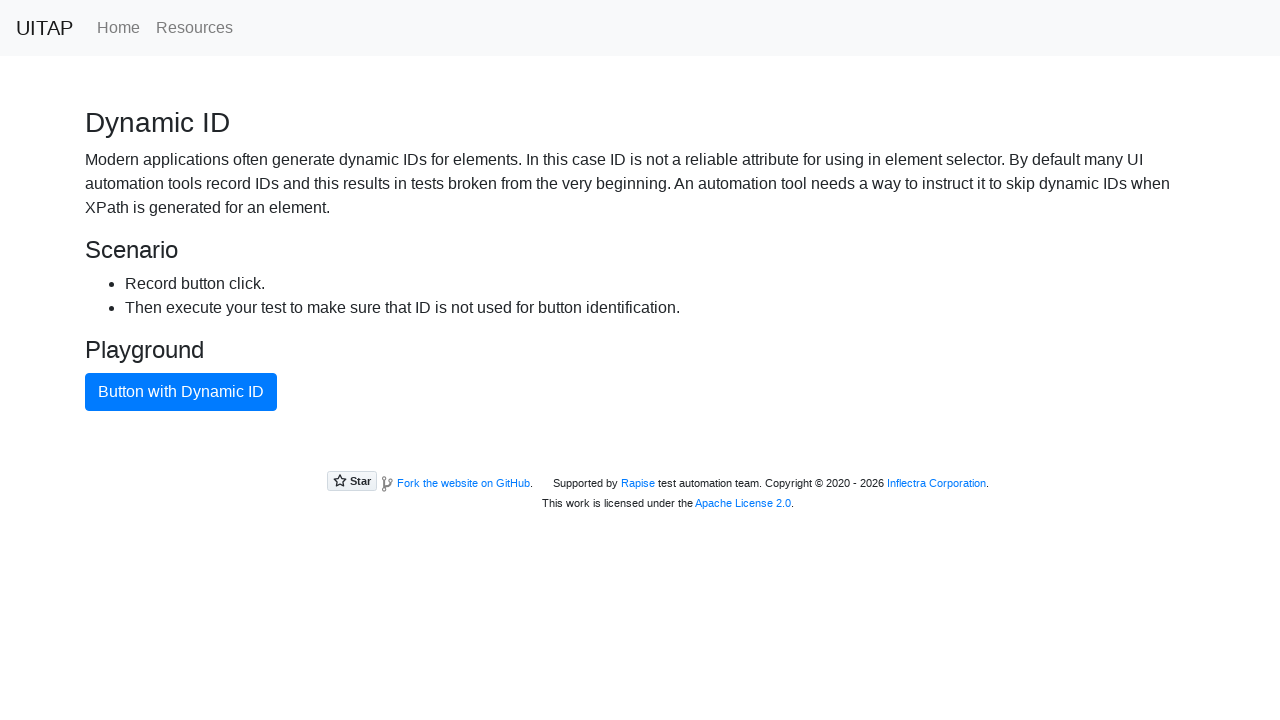

Clicked the primary button with dynamic ID at (181, 392) on button.btn-primary
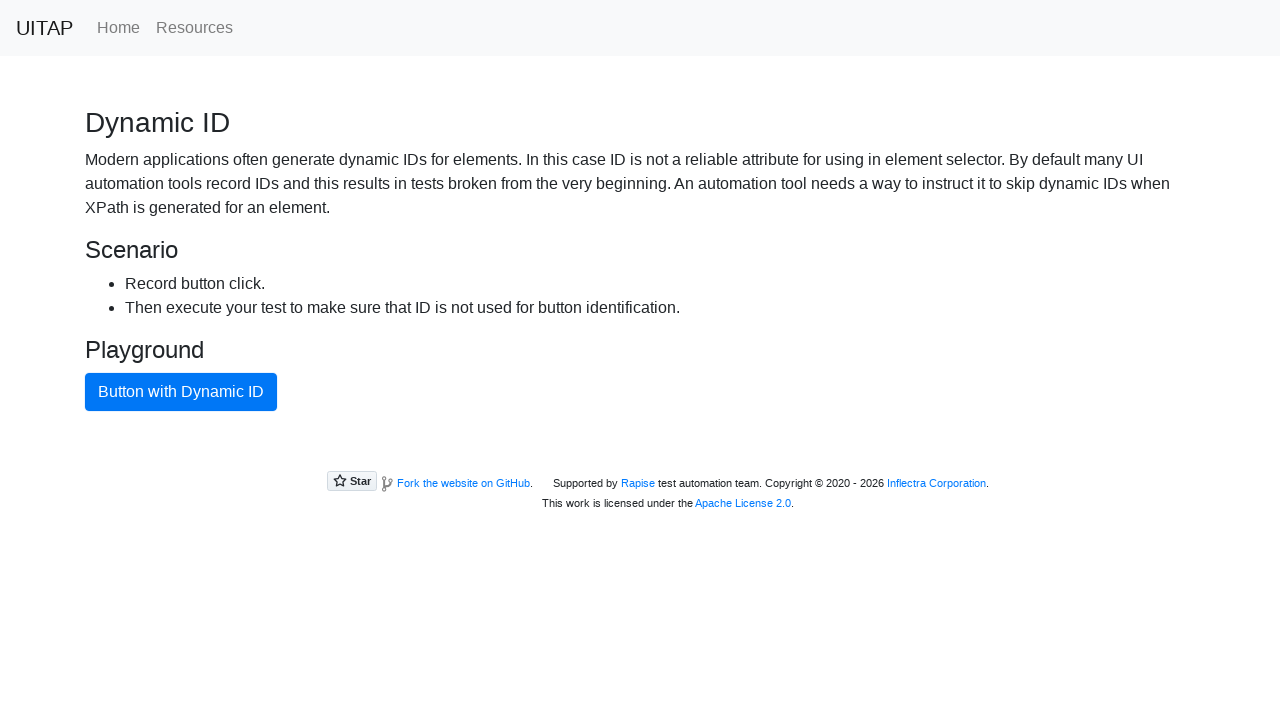

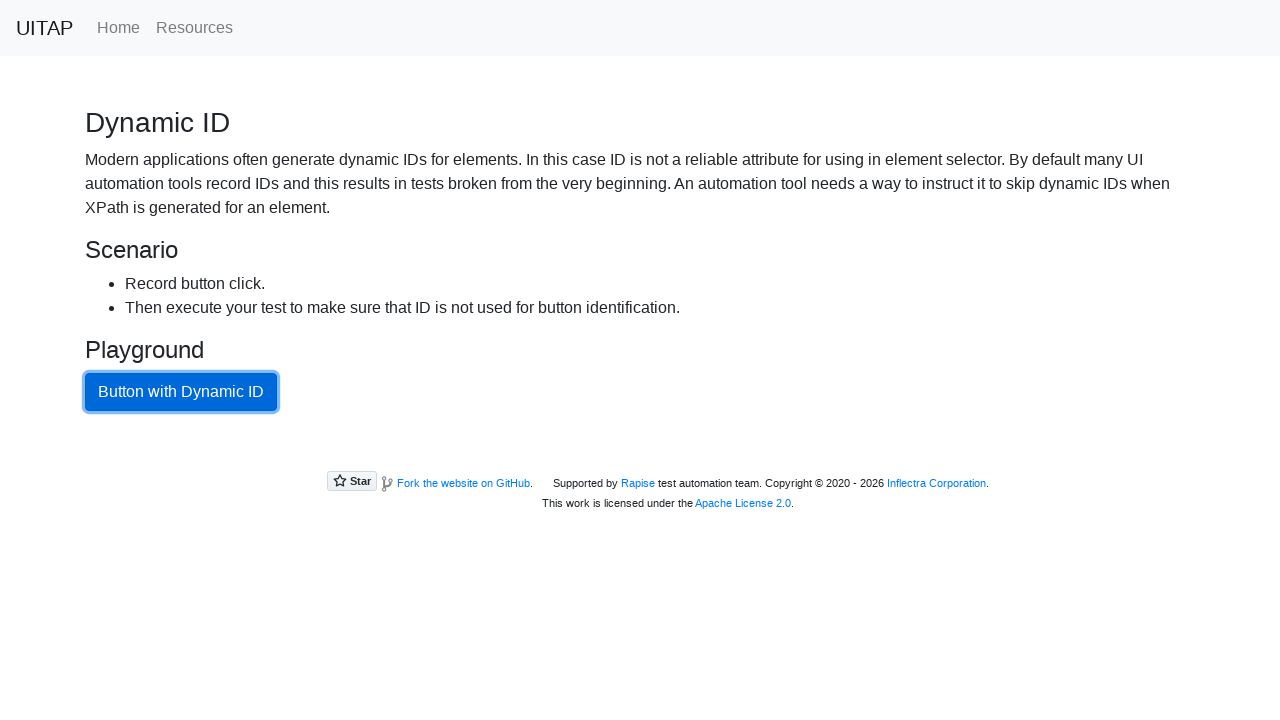